Tests hover functionality by moving the mouse over an avatar image and verifying that additional user information (caption) becomes visible.

Starting URL: http://the-internet.herokuapp.com/hovers

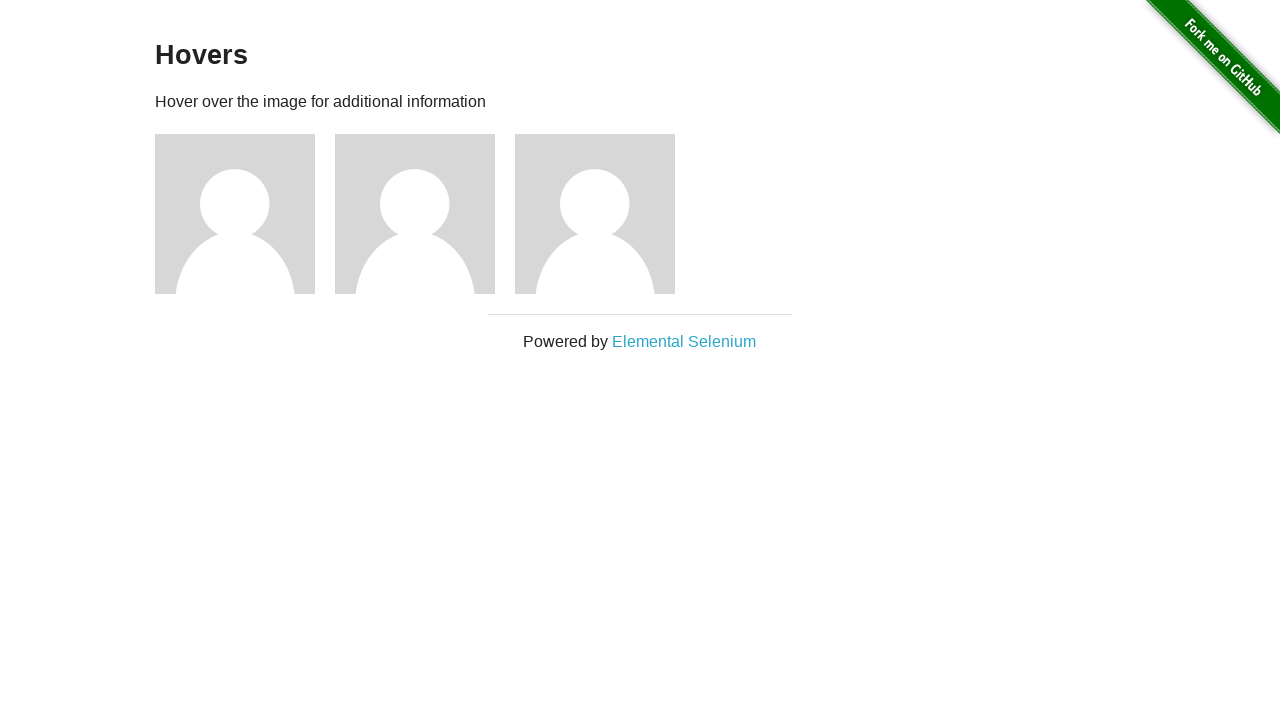

Navigated to hovers test page
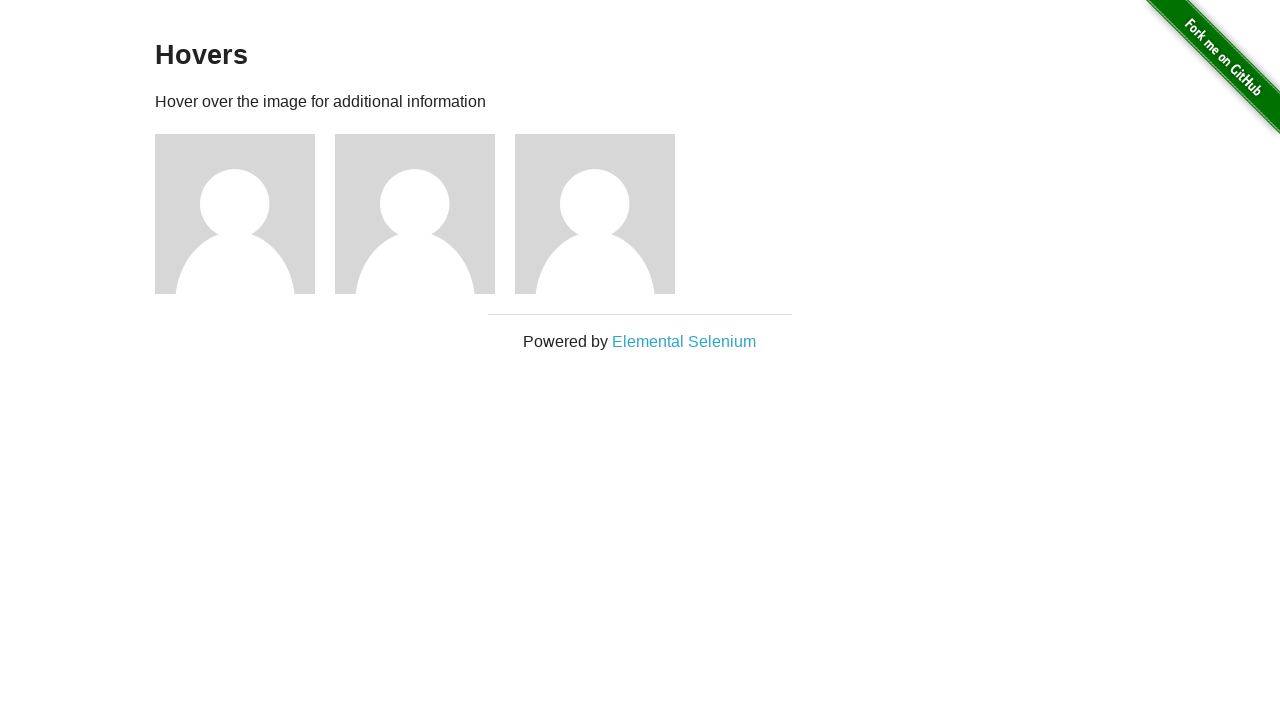

Located first avatar figure element
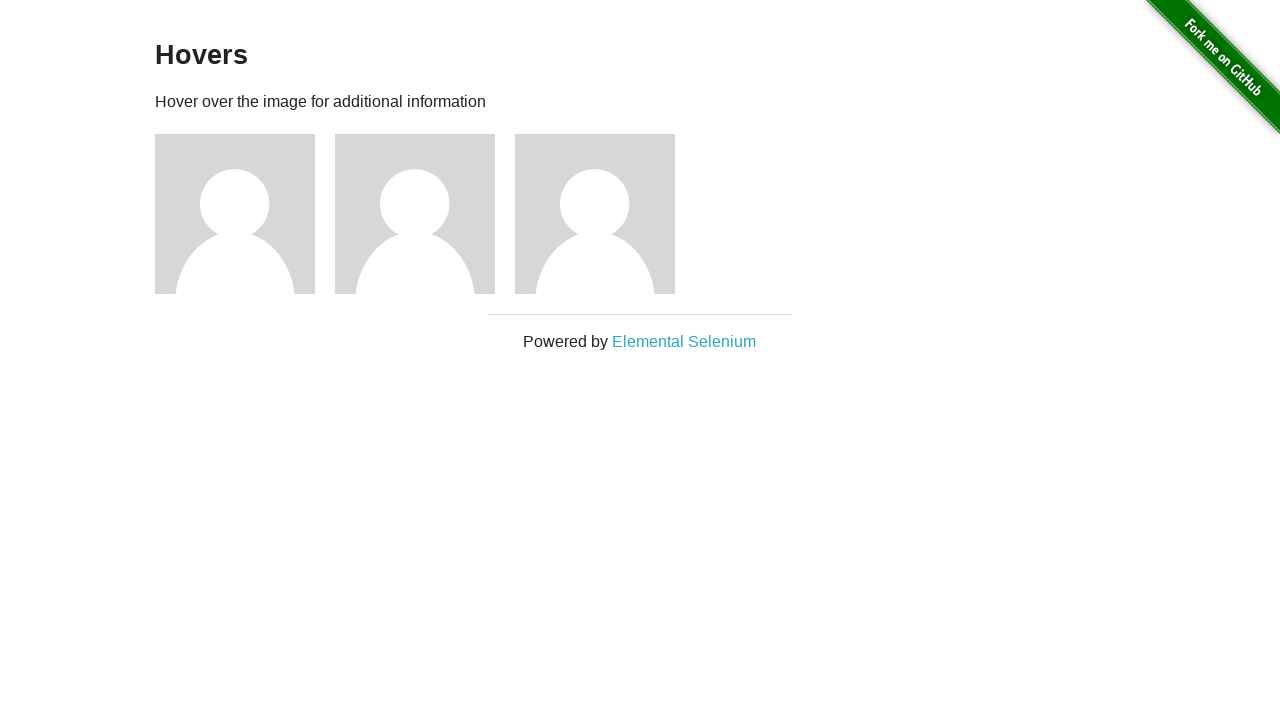

Hovered over avatar image at (245, 214) on .figure >> nth=0
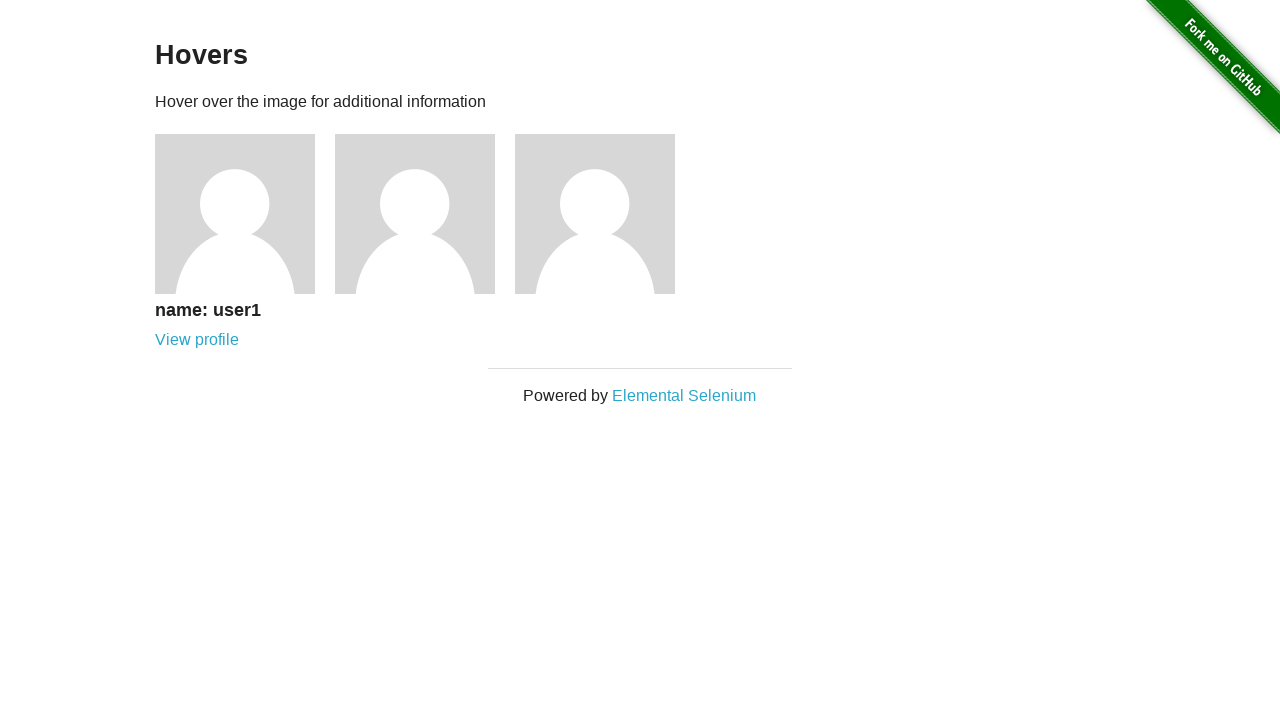

Caption became visible after hovering
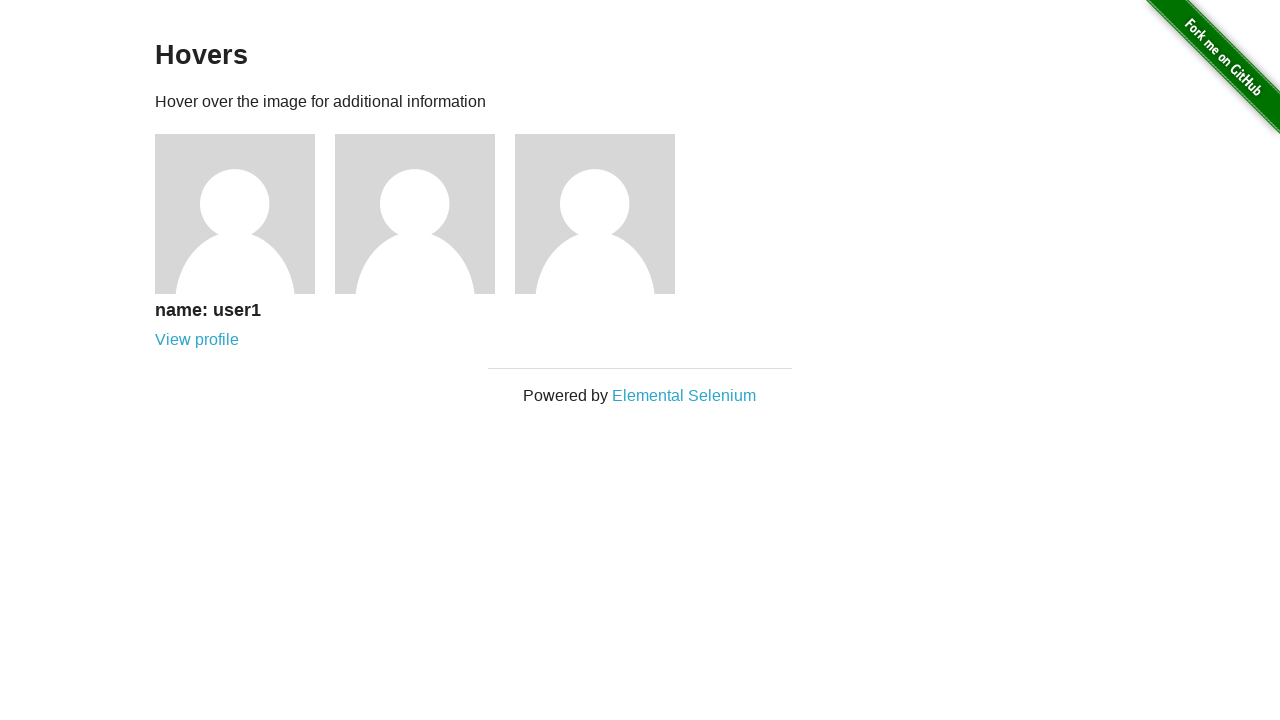

Verified that caption is visible
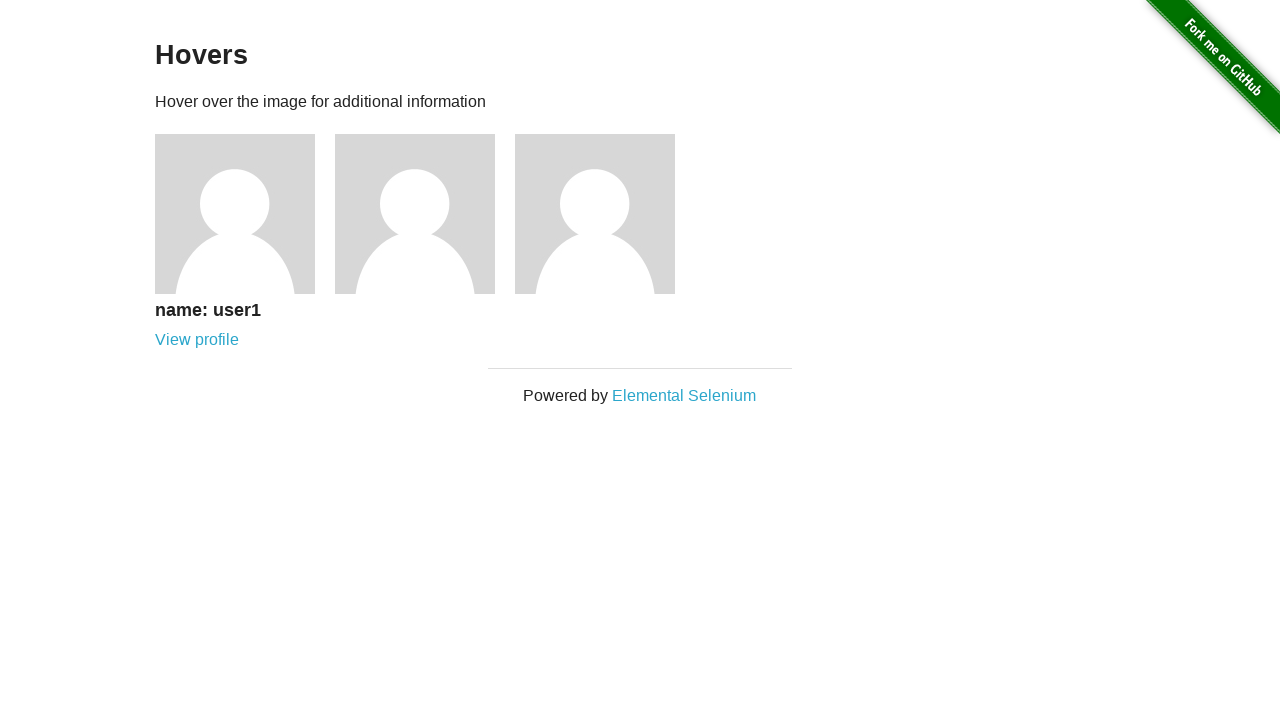

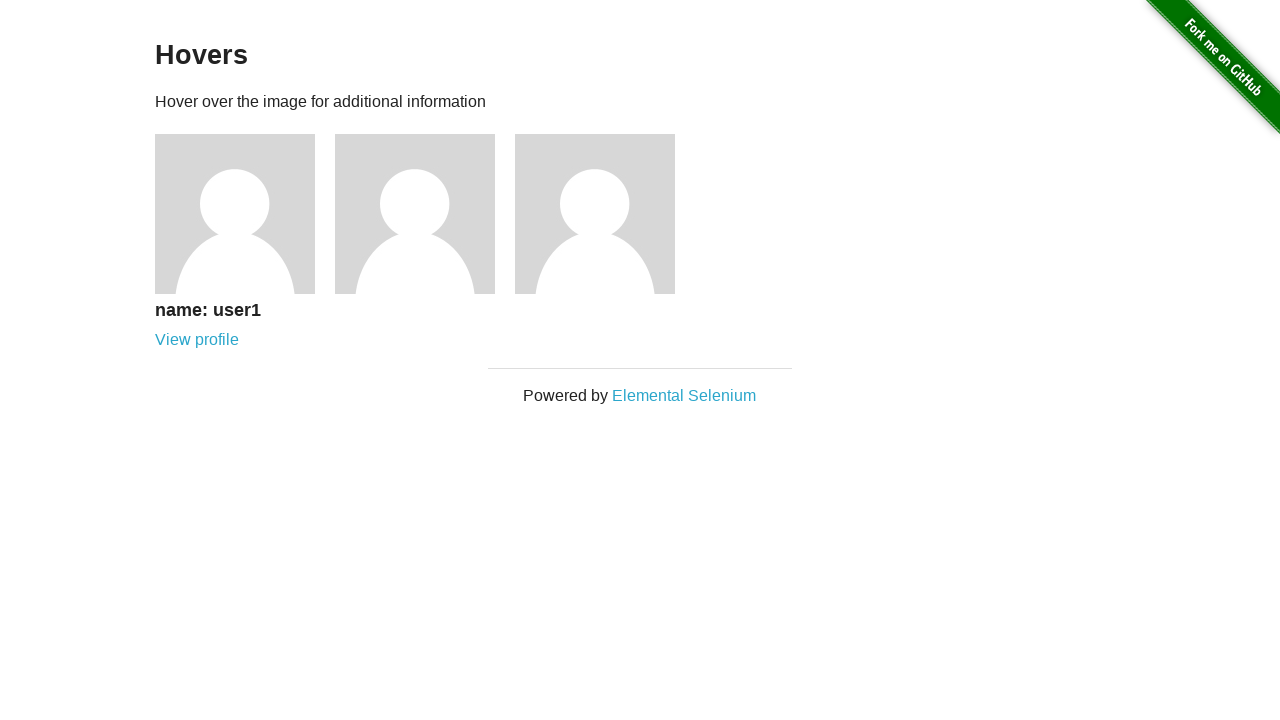